Tests dynamic controls by clicking remove button to verify element removal message, then clicking add button to verify element restoration message

Starting URL: https://the-internet.herokuapp.com/dynamic_controls

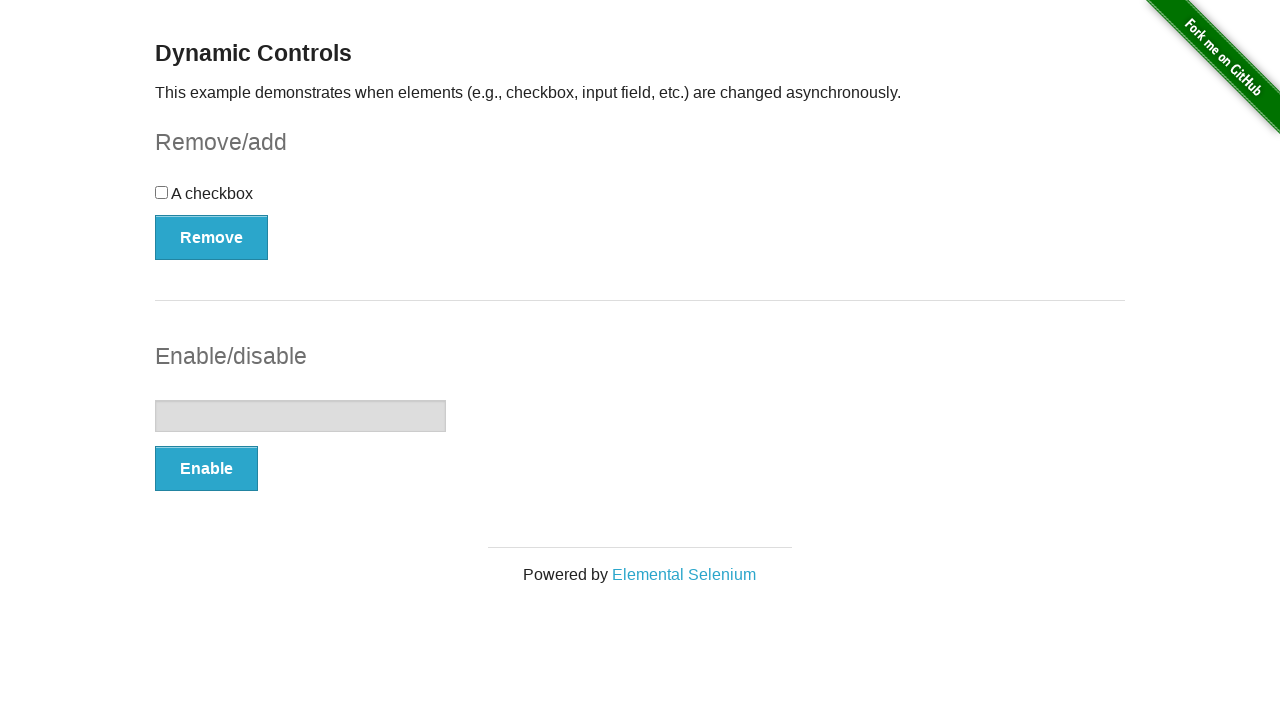

Clicked Remove button to trigger element removal at (212, 237) on button:has-text('Remove')
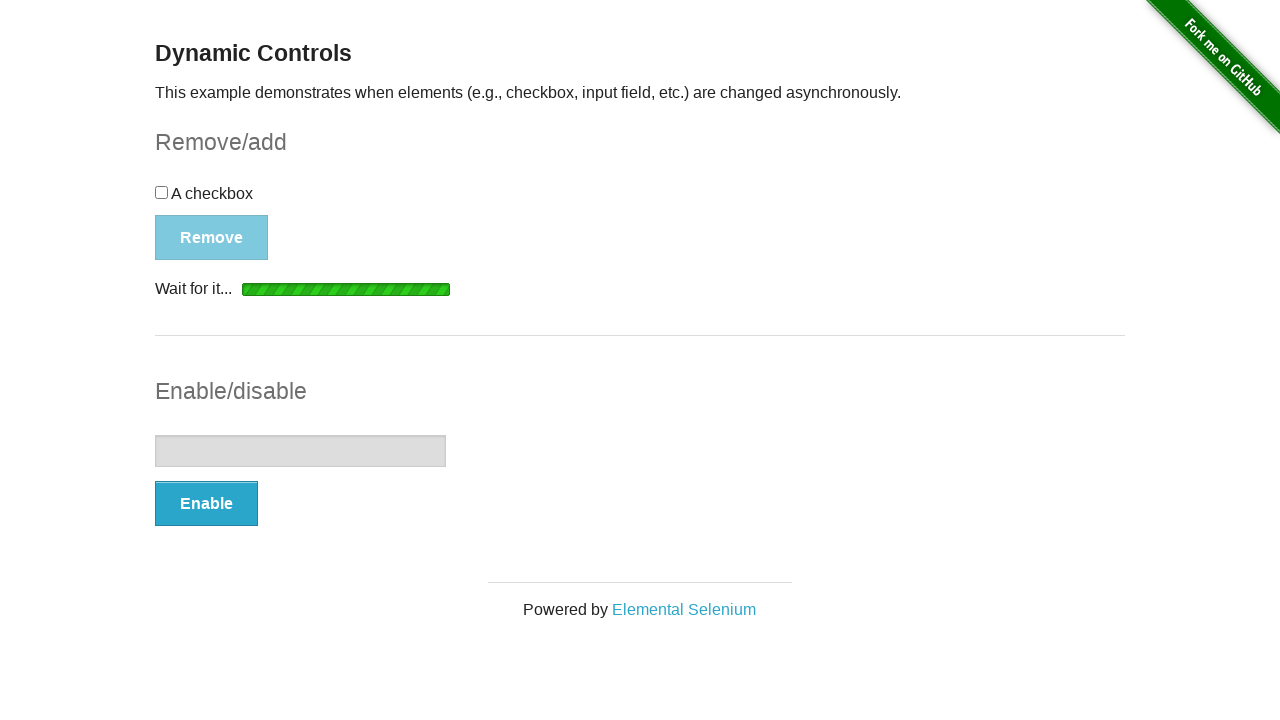

Verified 'It's gone!' message appeared after removing element
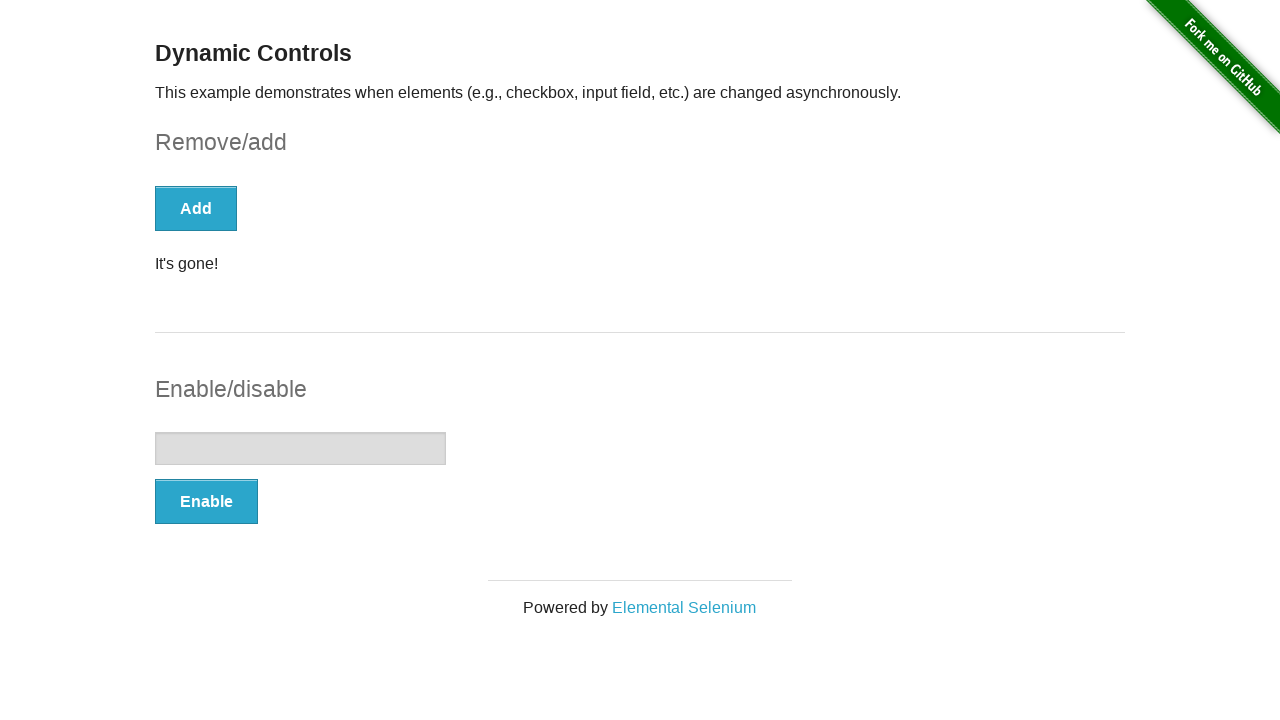

Clicked Add button to restore element at (196, 208) on button:has-text('Add')
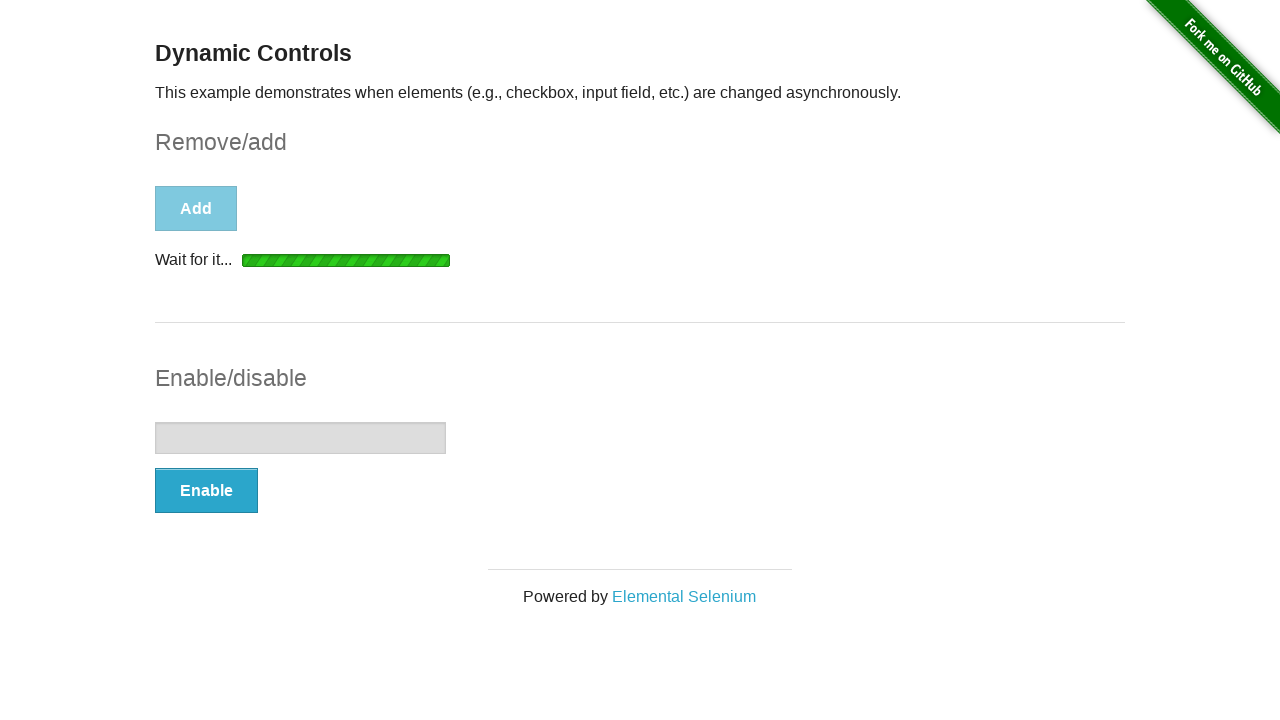

Verified 'It's back!' message appeared after restoring element
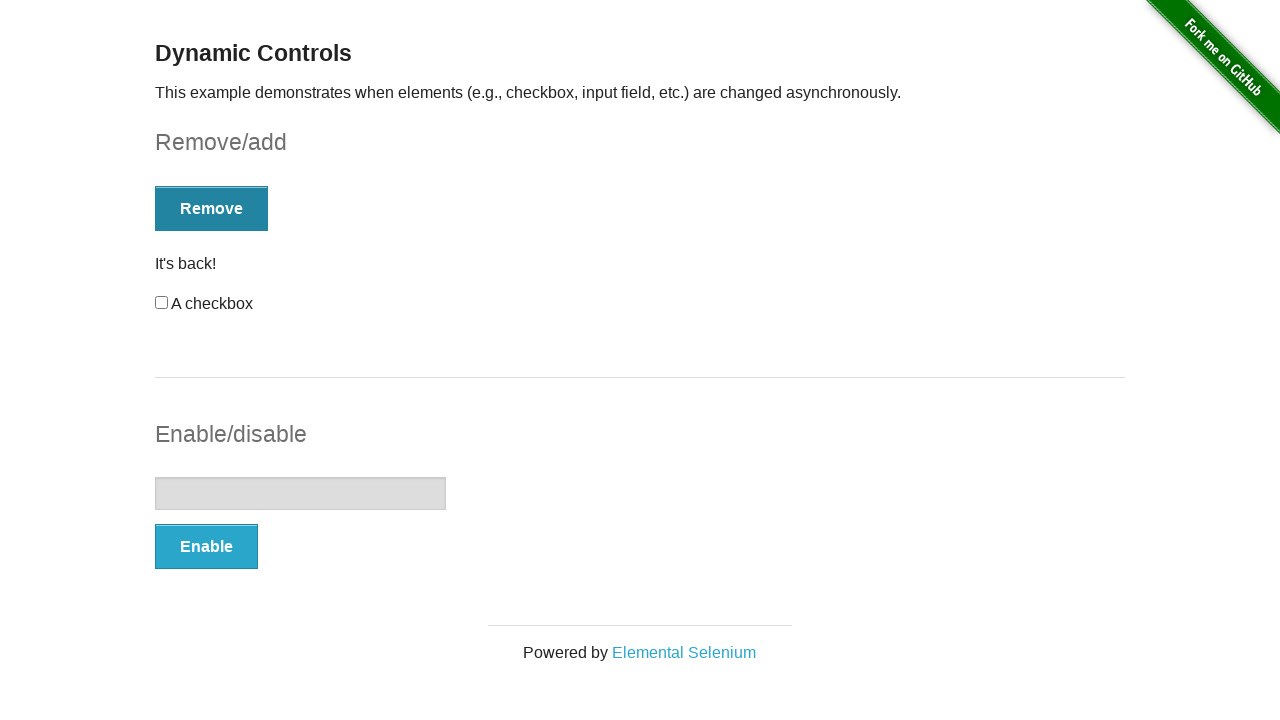

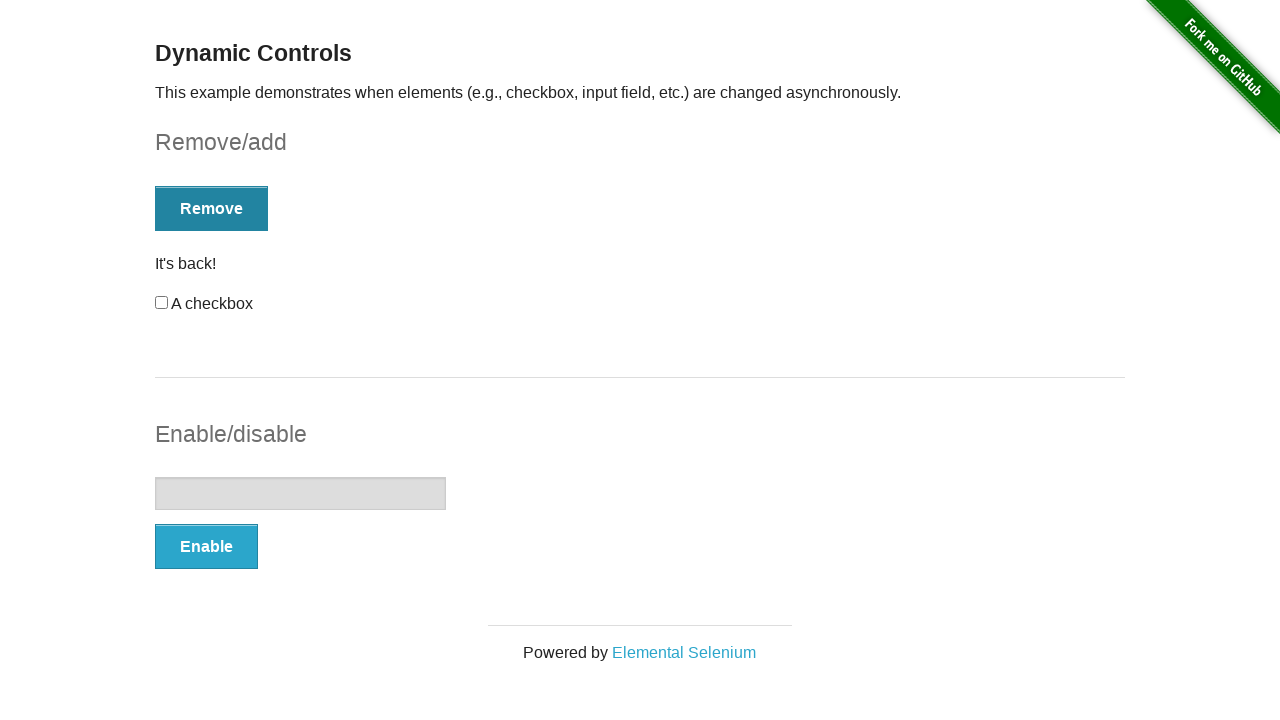